Tests that Shakespeare language appears in top 6 hits

Starting URL: http://www.99-bottles-of-beer.net/

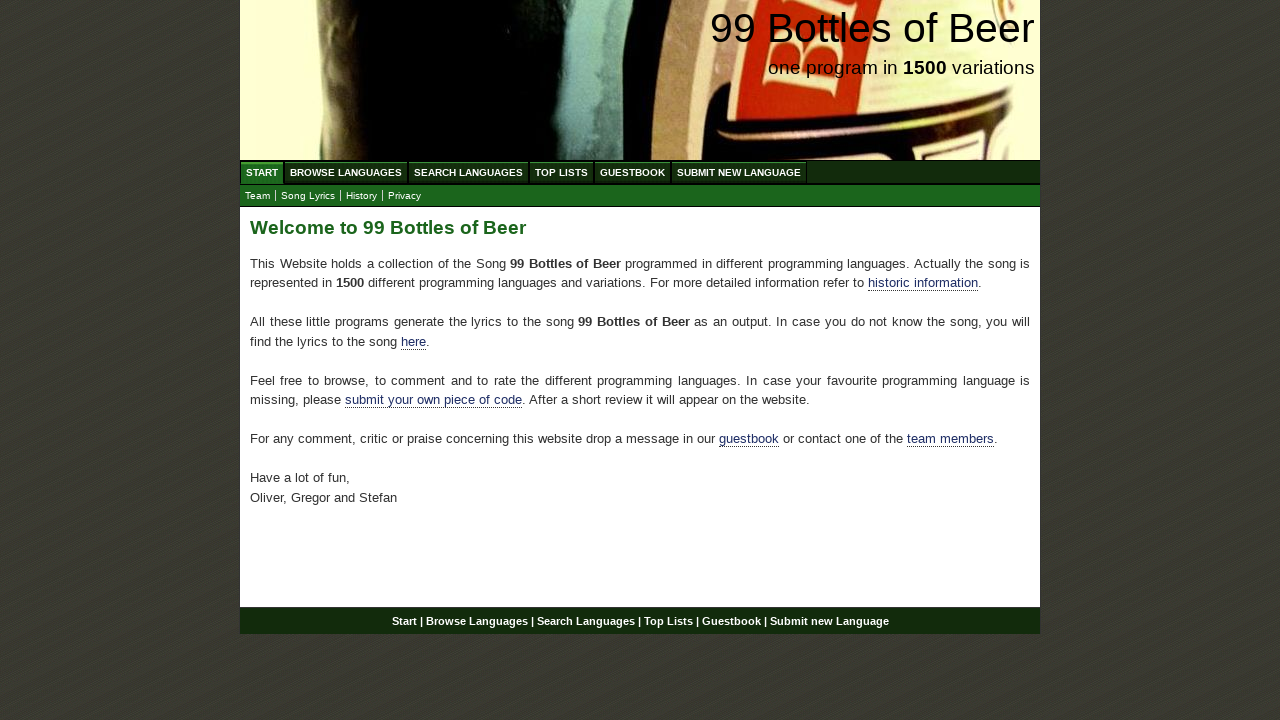

Clicked on top list link at (562, 172) on xpath=//li/a[@href='/toplist.html']
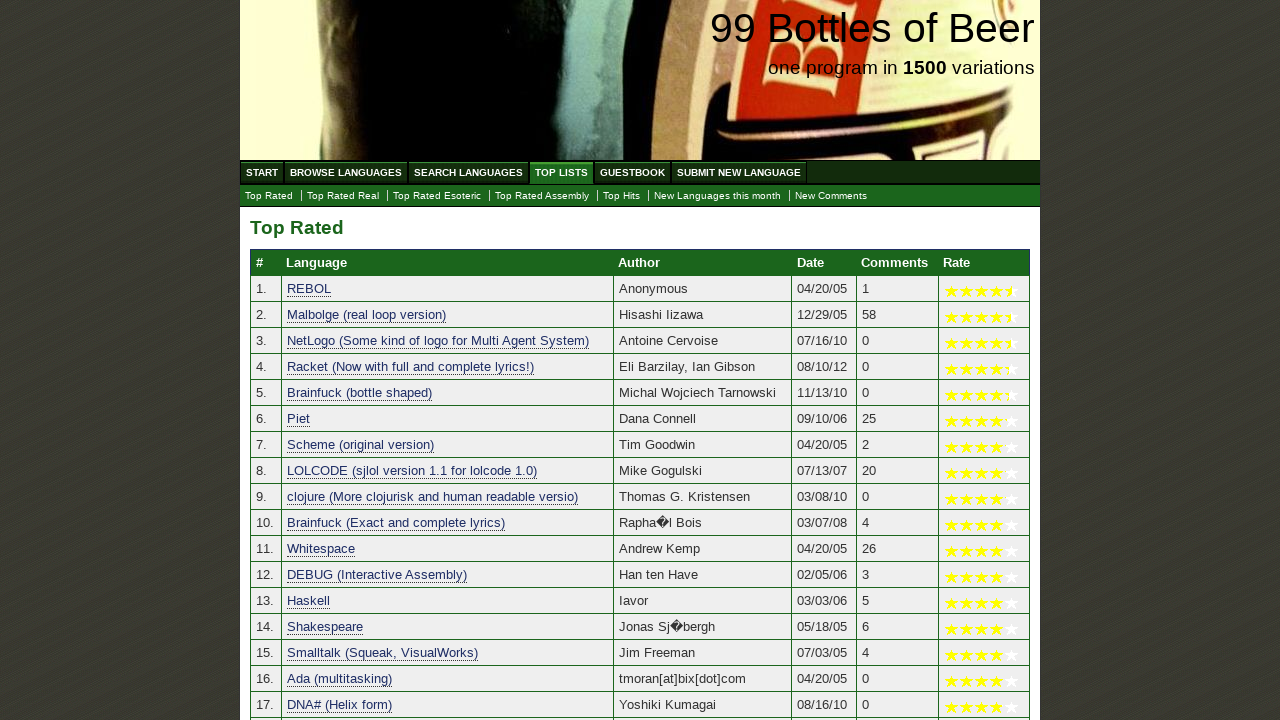

Clicked on top hits tab at (622, 196) on xpath=//li//a[@href='./tophits.html']
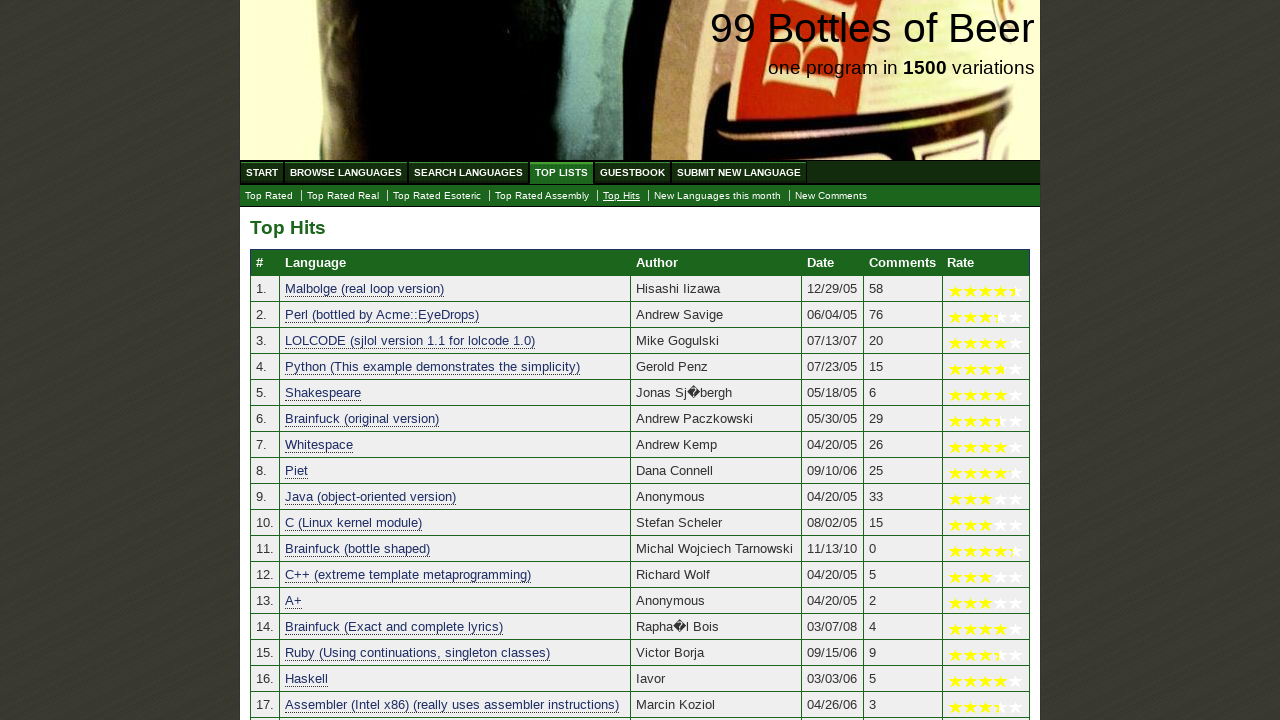

Verified Shakespeare language appears in top 6 hits
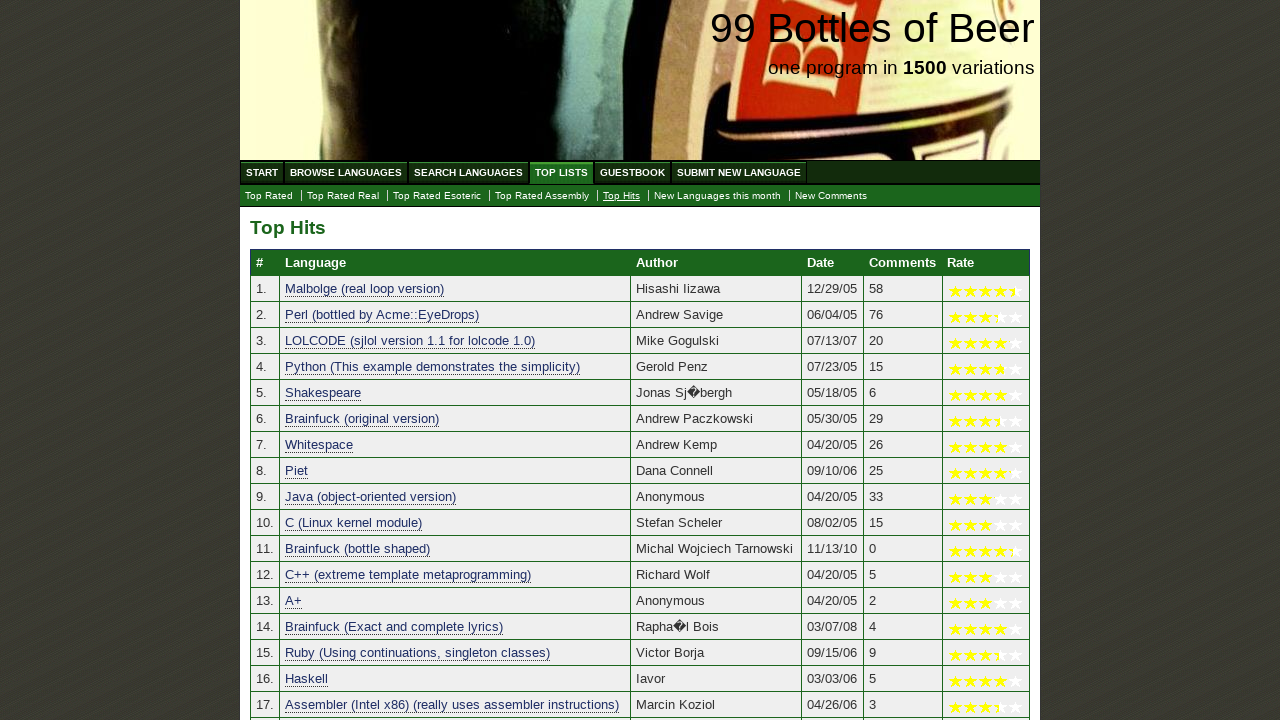

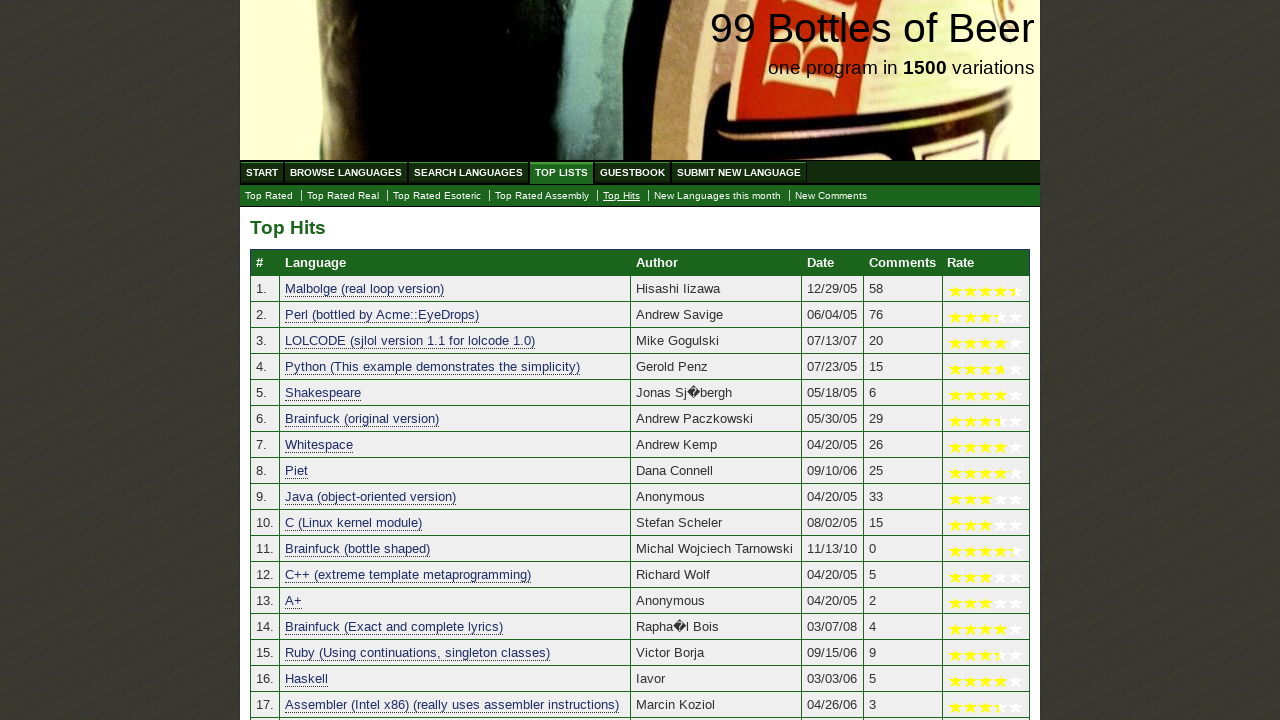